Tests filling out a registration form by entering personal information, selecting gender, department, and job title from dropdowns

Starting URL: https://practice.cydeo.com/registration_form

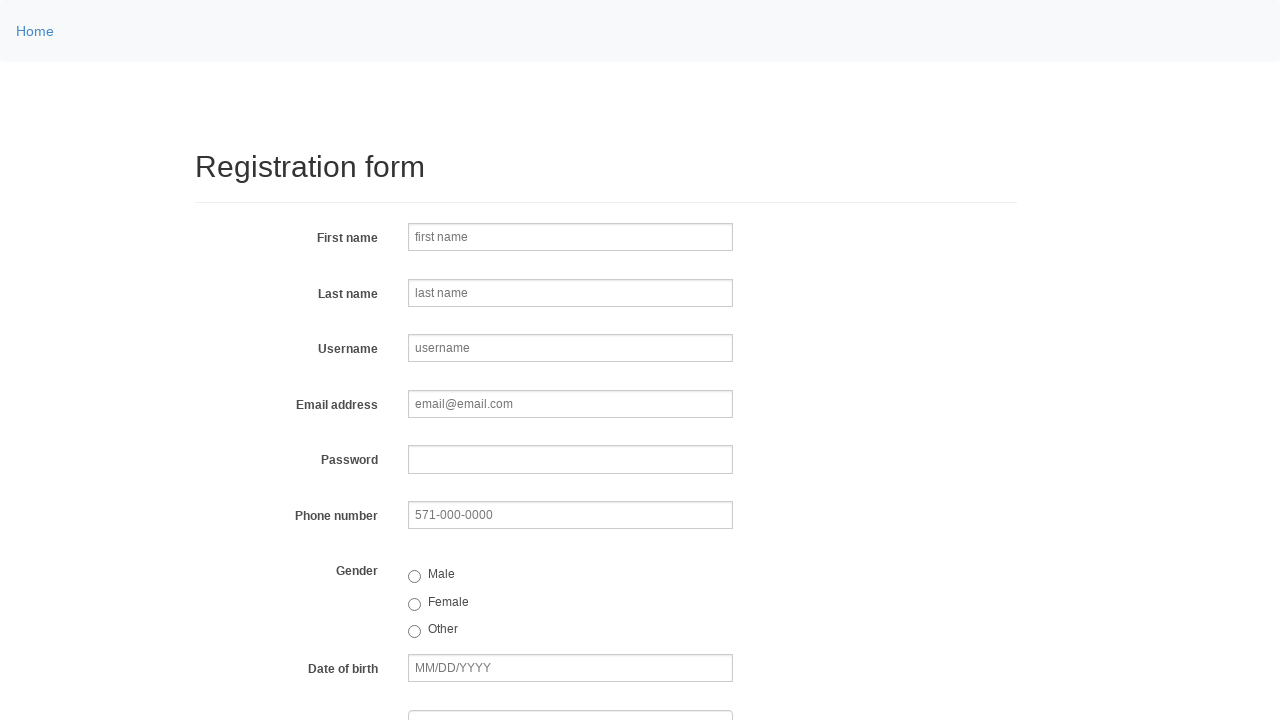

Filled first name field with 'John' on input[name='firstname']
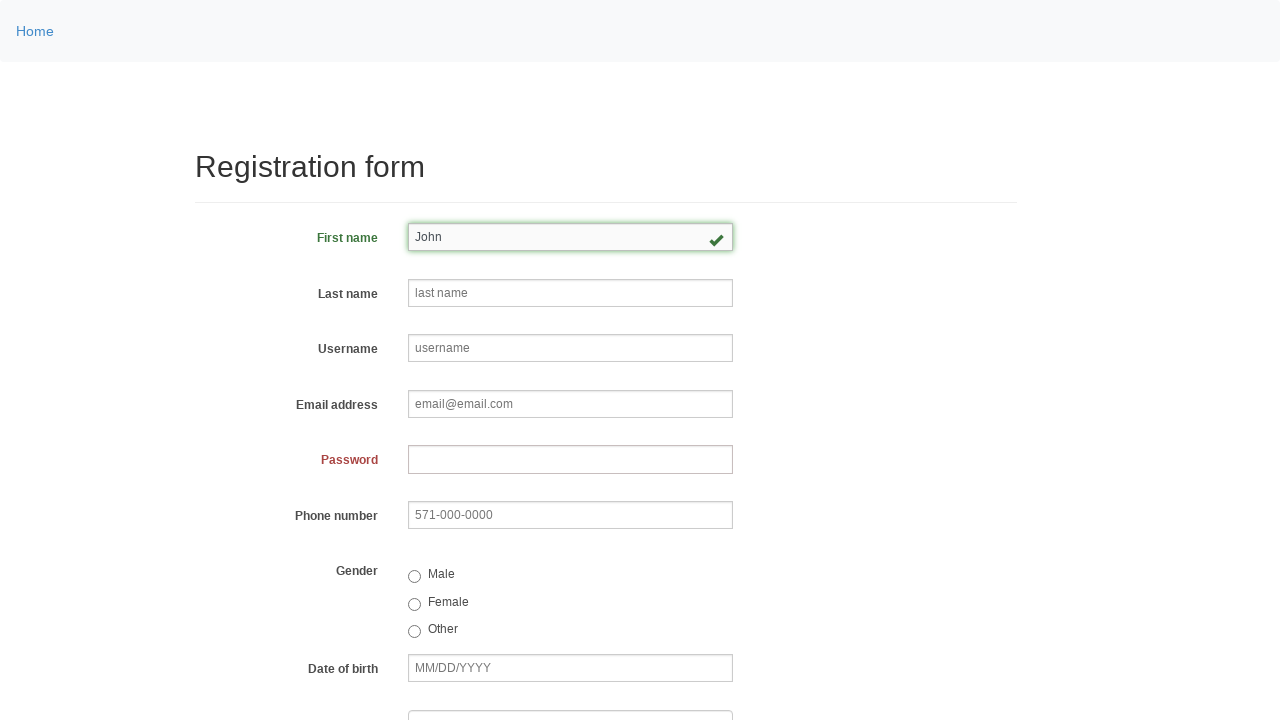

Filled last name field with 'Smith' on input[placeholder='last name']
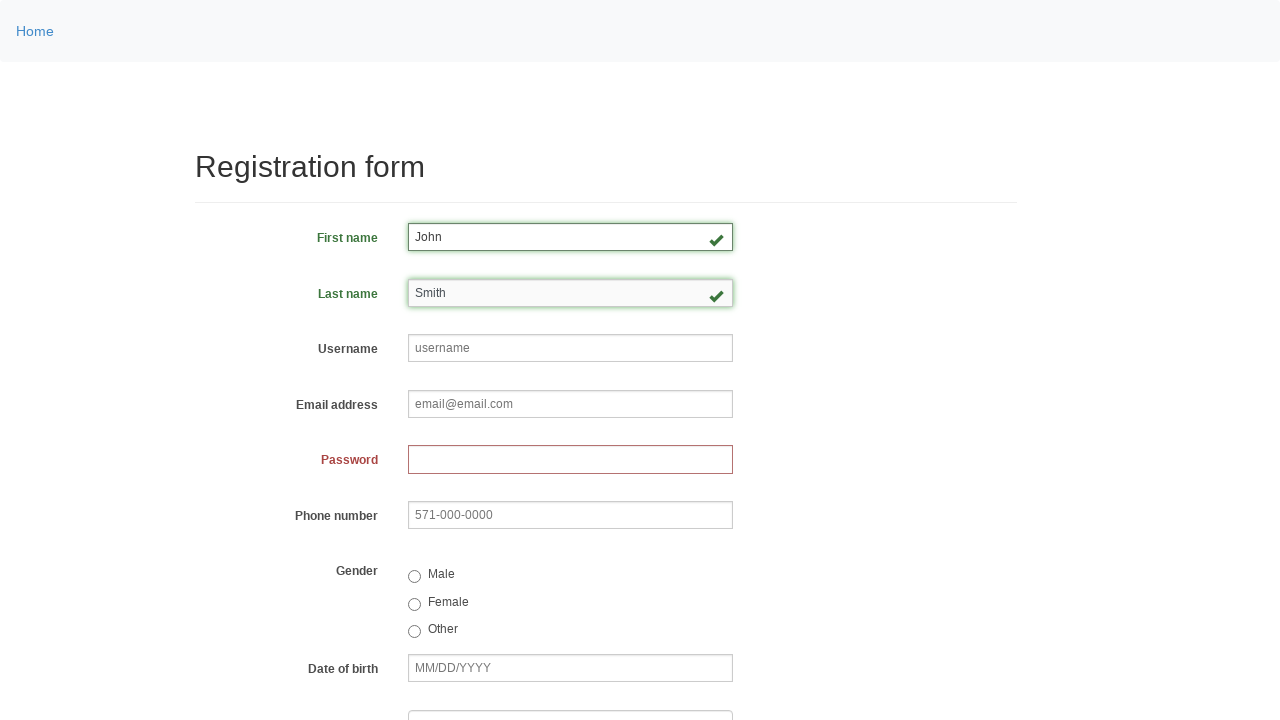

Filled username field with 'johnsmith123' on input[placeholder='username']
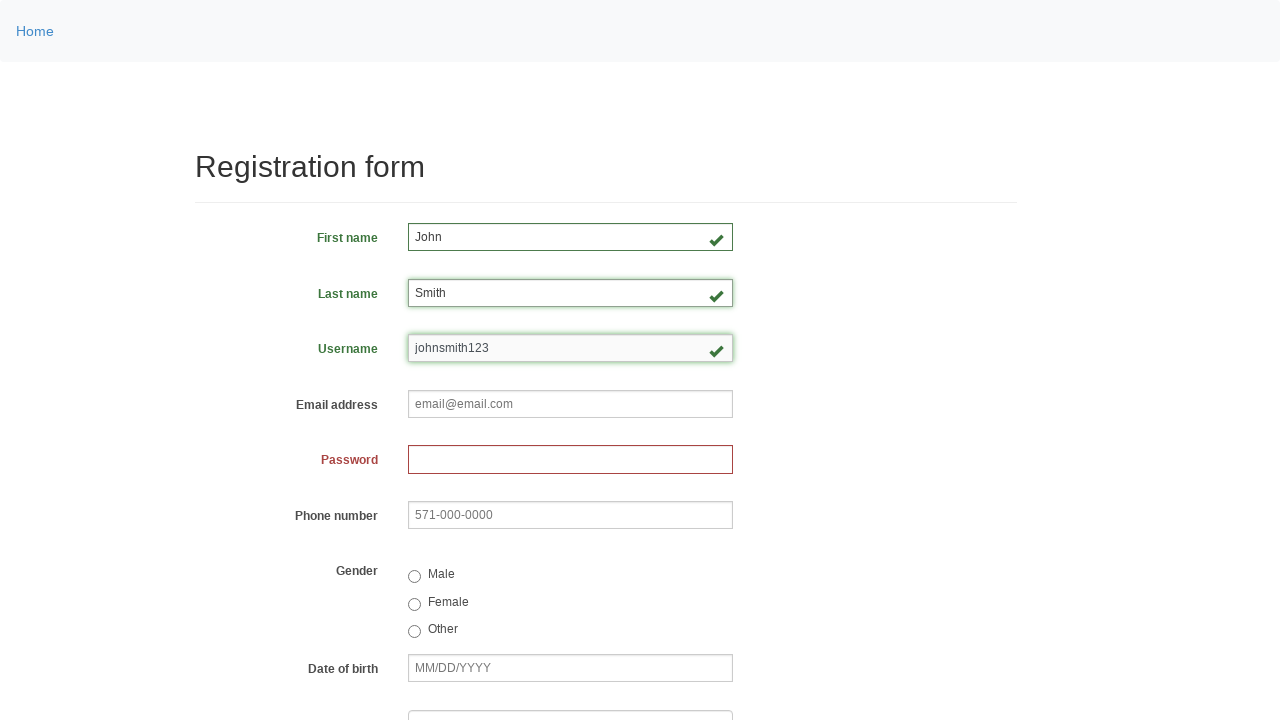

Filled email field with 'john.smith@email.com' on input[name='email']
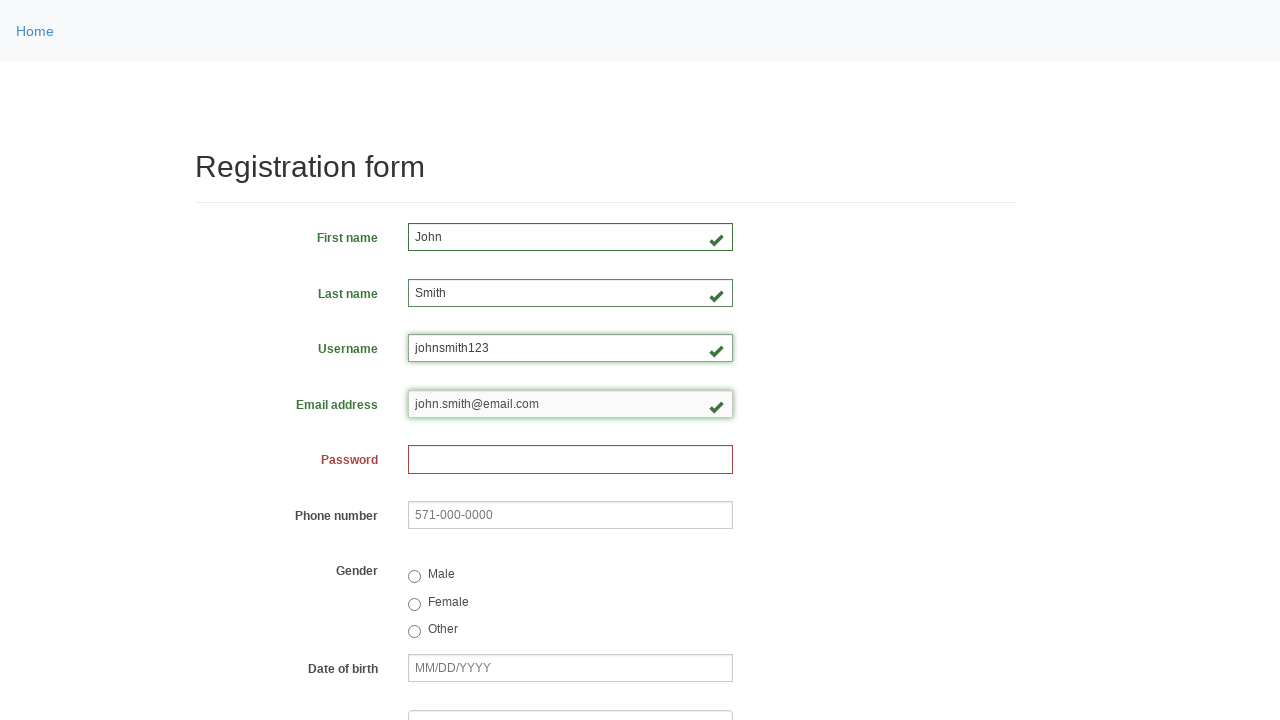

Filled password field with 'John1234' on input[name='password']
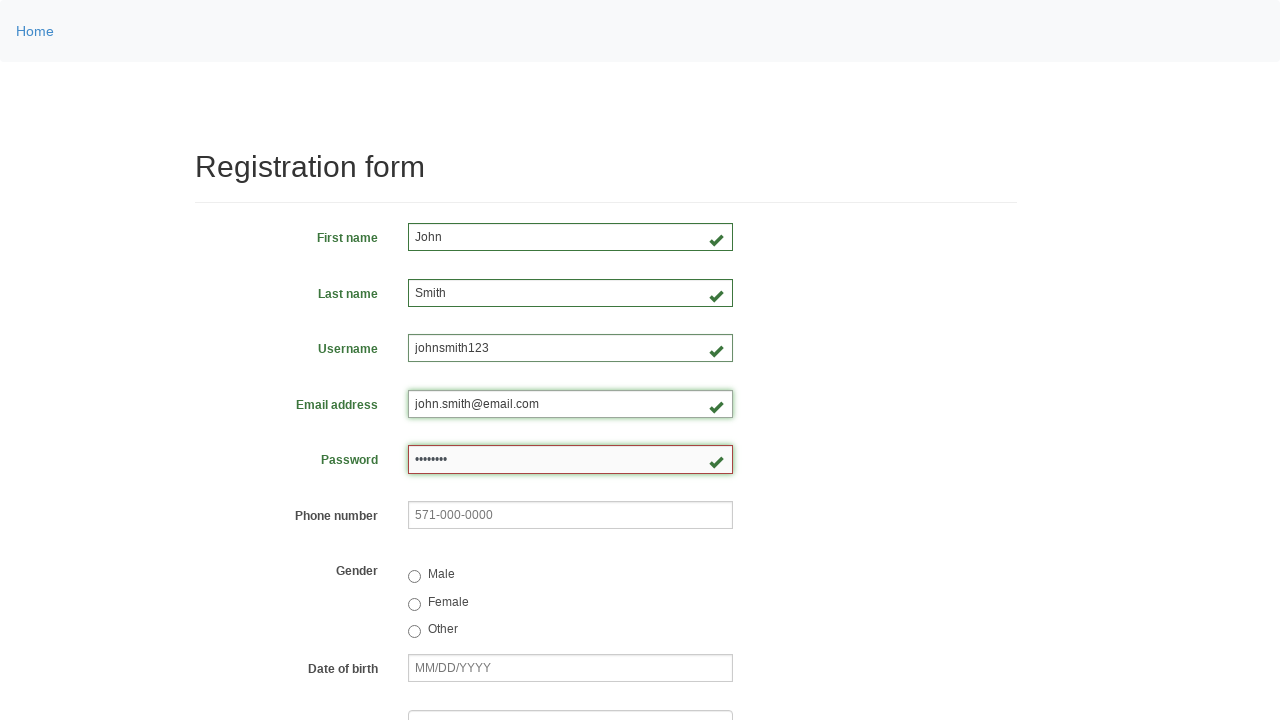

Filled phone number field with '123-456-7890' on input[name='phone']
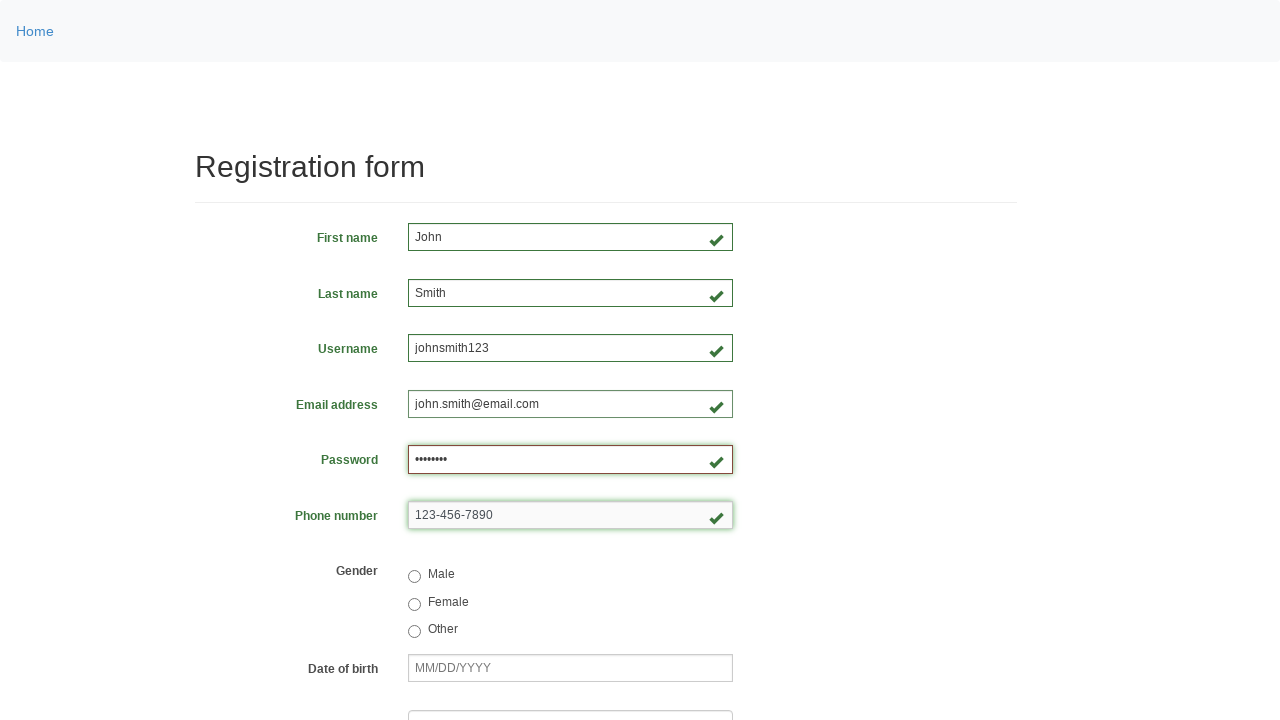

Selected Male gender option at (414, 577) on input[value='male']
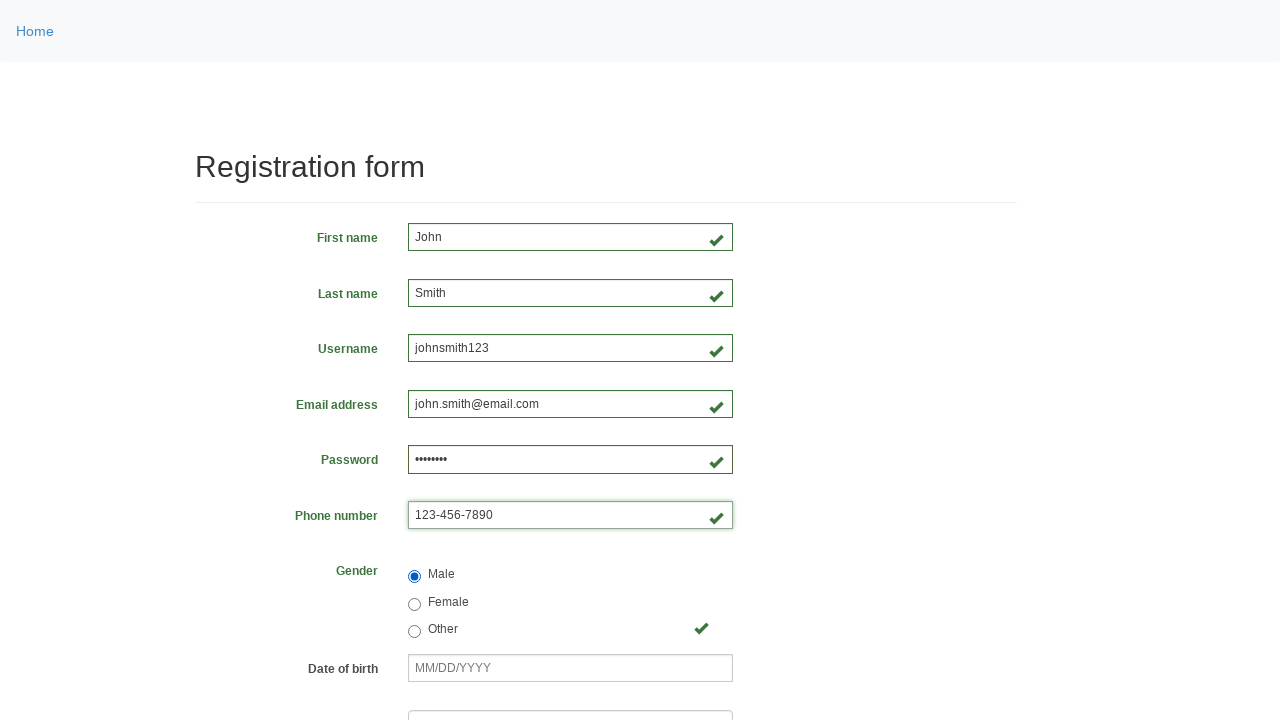

Filled date of birth field with '01/28/1990' on input[name='birthday']
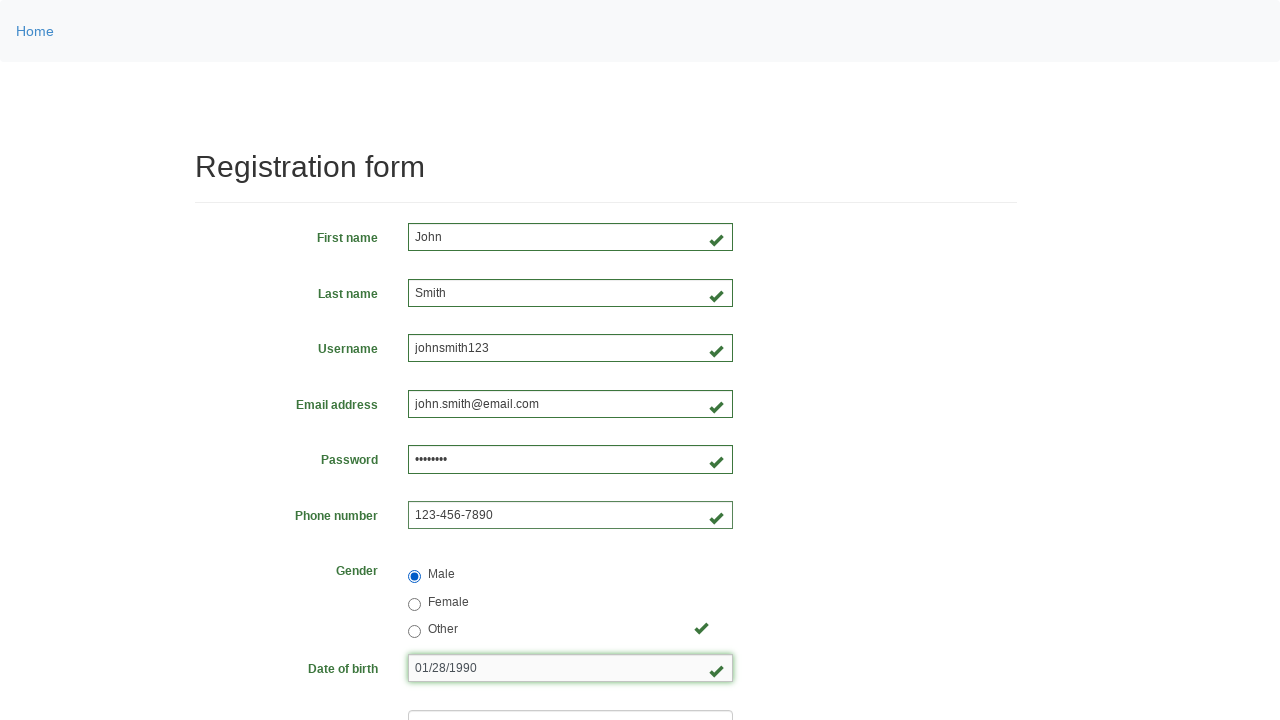

Selected Department of Engineering from dropdown on select[name='department']
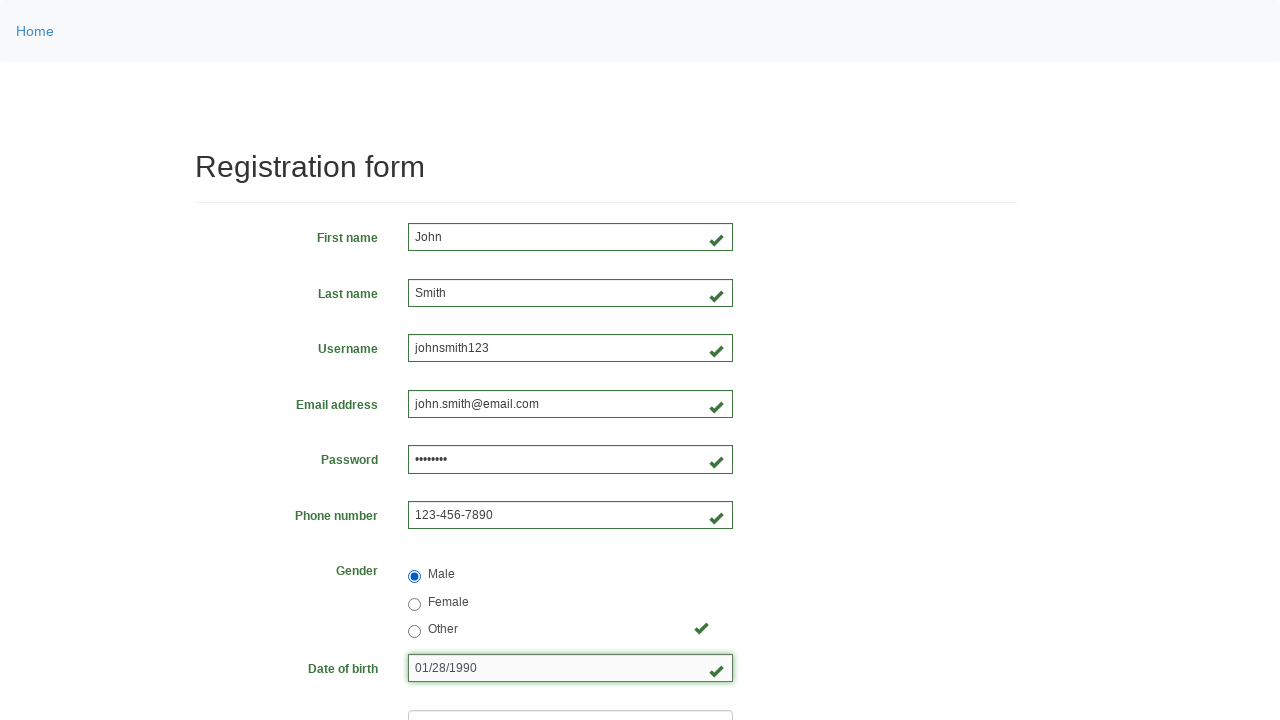

Selected SDET from job title dropdown on select[name='job_title']
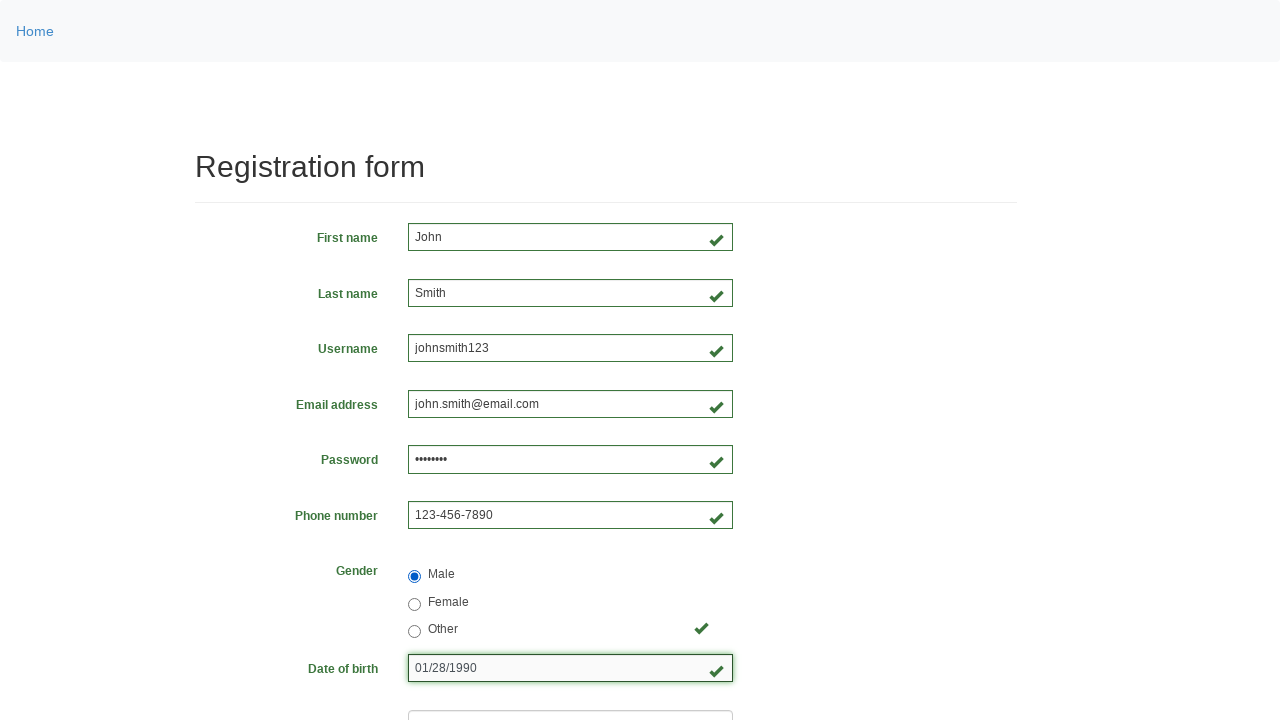

Selected Java checkbox at (465, 468) on input[value='java']
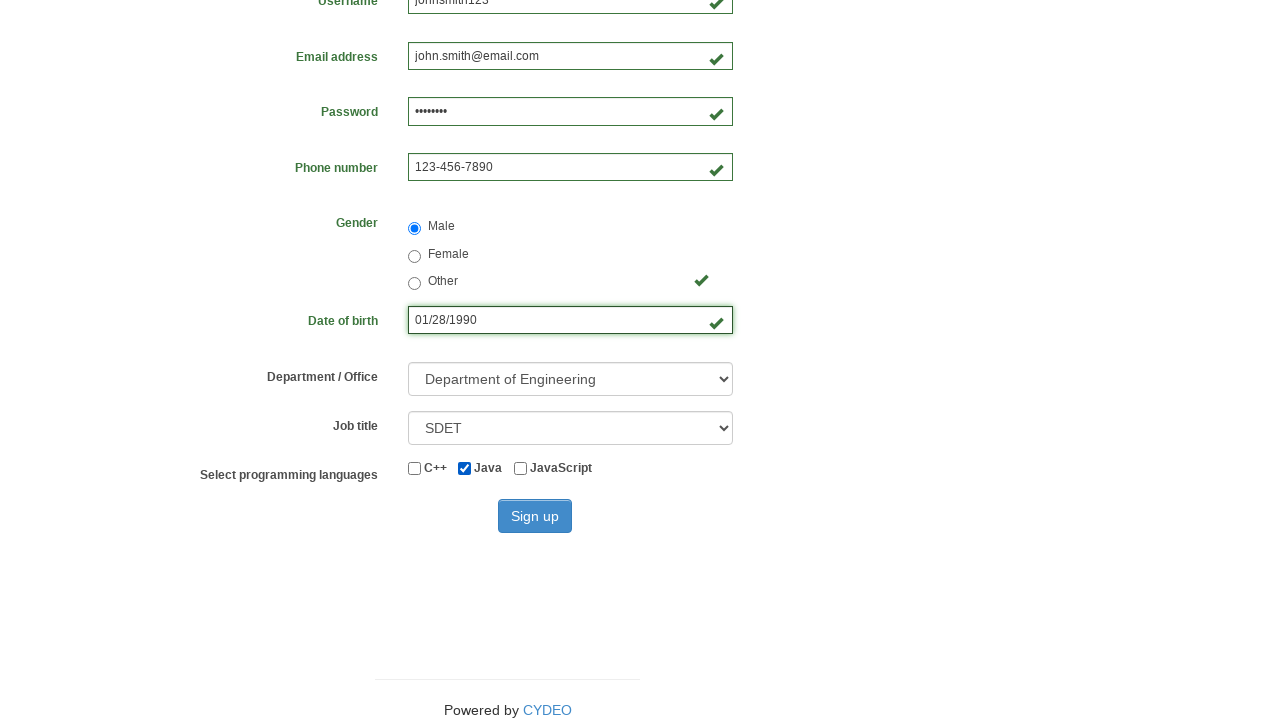

Clicked Sign up button to submit registration form at (535, 516) on button[type='submit']
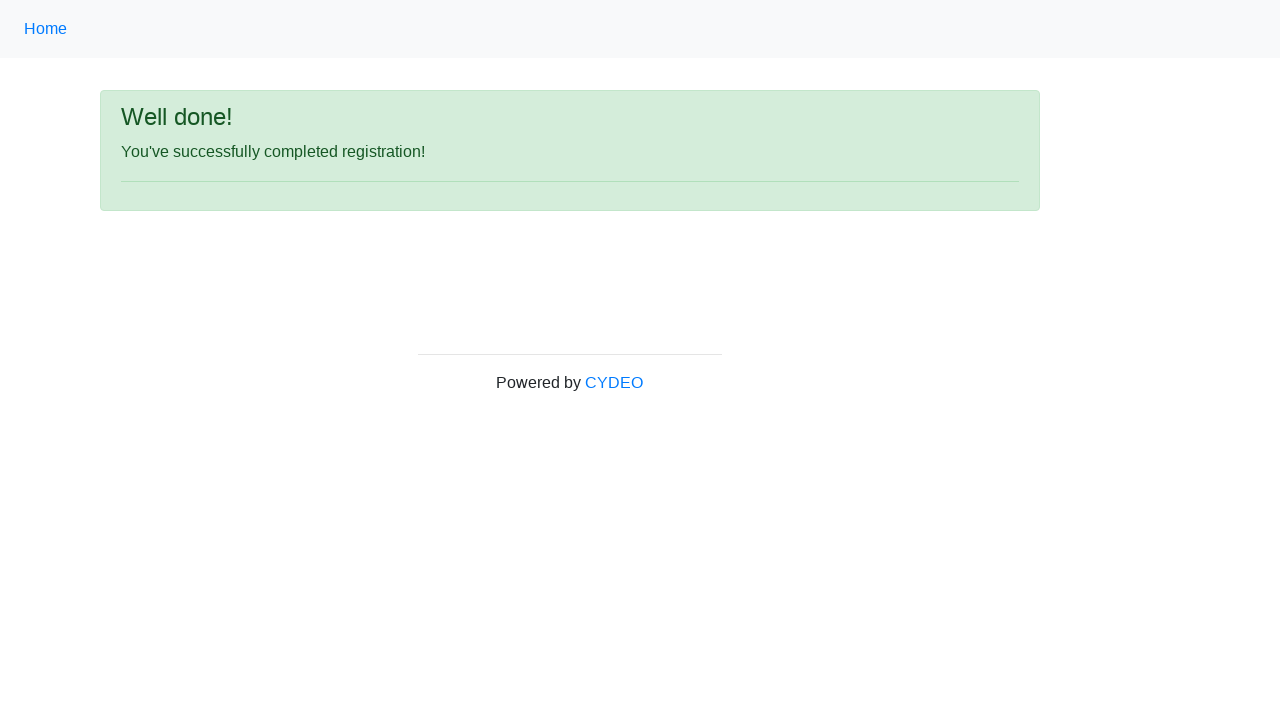

Registration successful - 'Well done!' message appeared
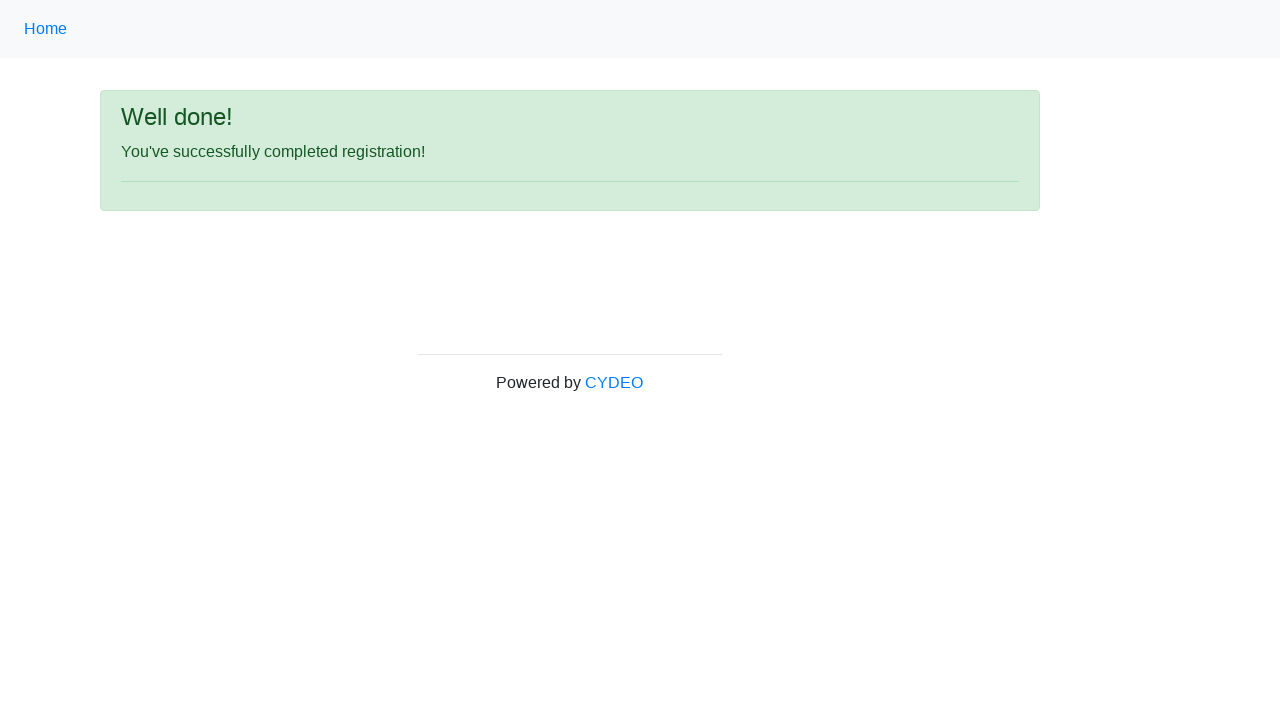

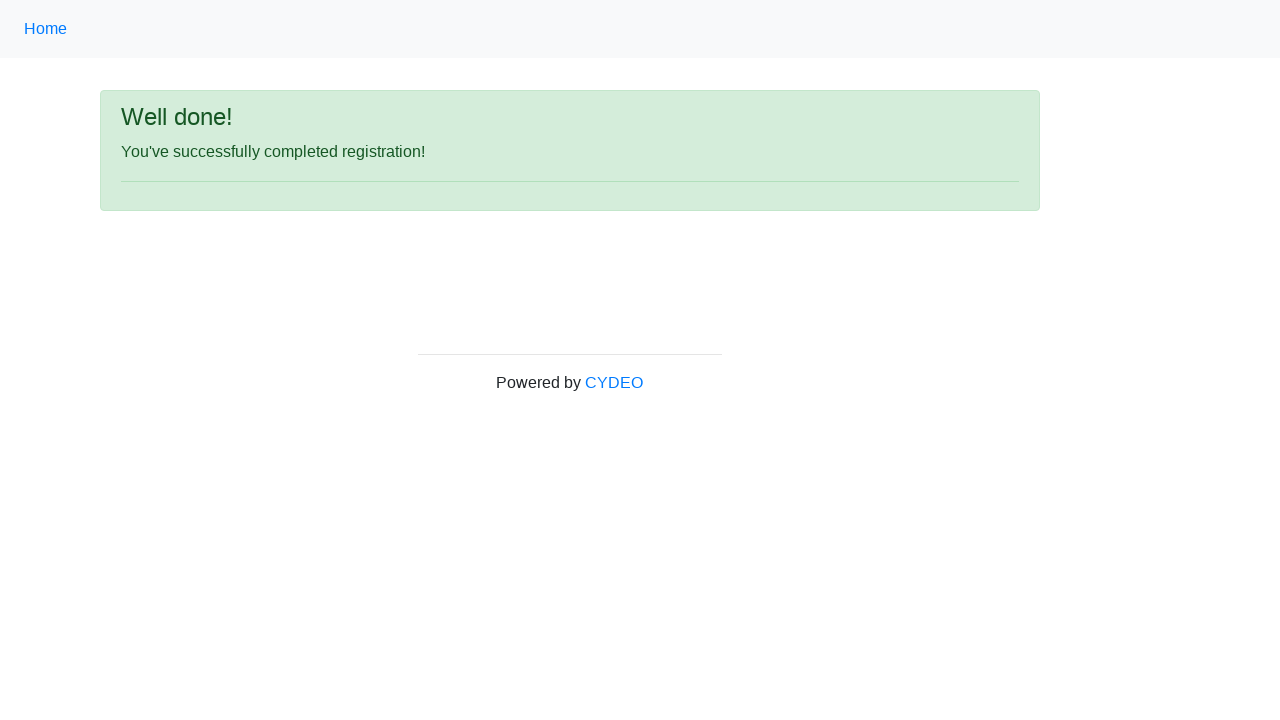